Tests that the complete all checkbox updates its state when individual items are completed or cleared.

Starting URL: https://demo.playwright.dev/todomvc

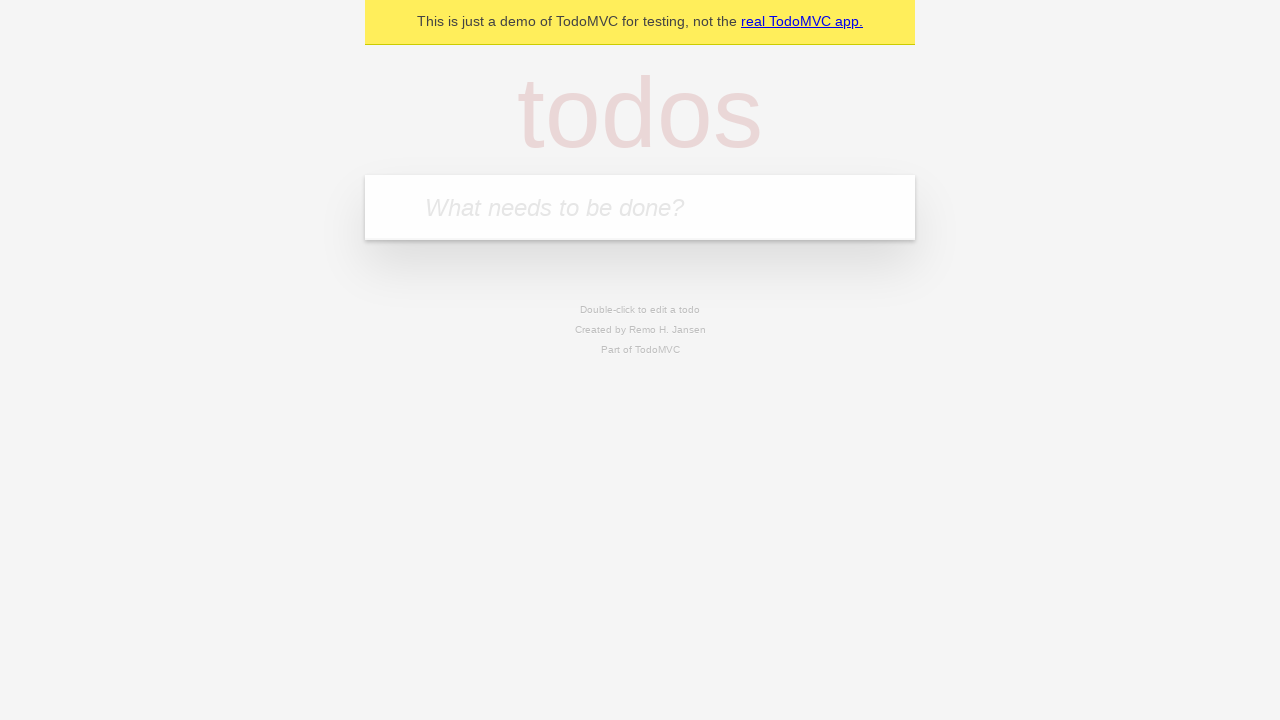

Filled todo input with 'buy some cheese' on internal:attr=[placeholder="What needs to be done?"i]
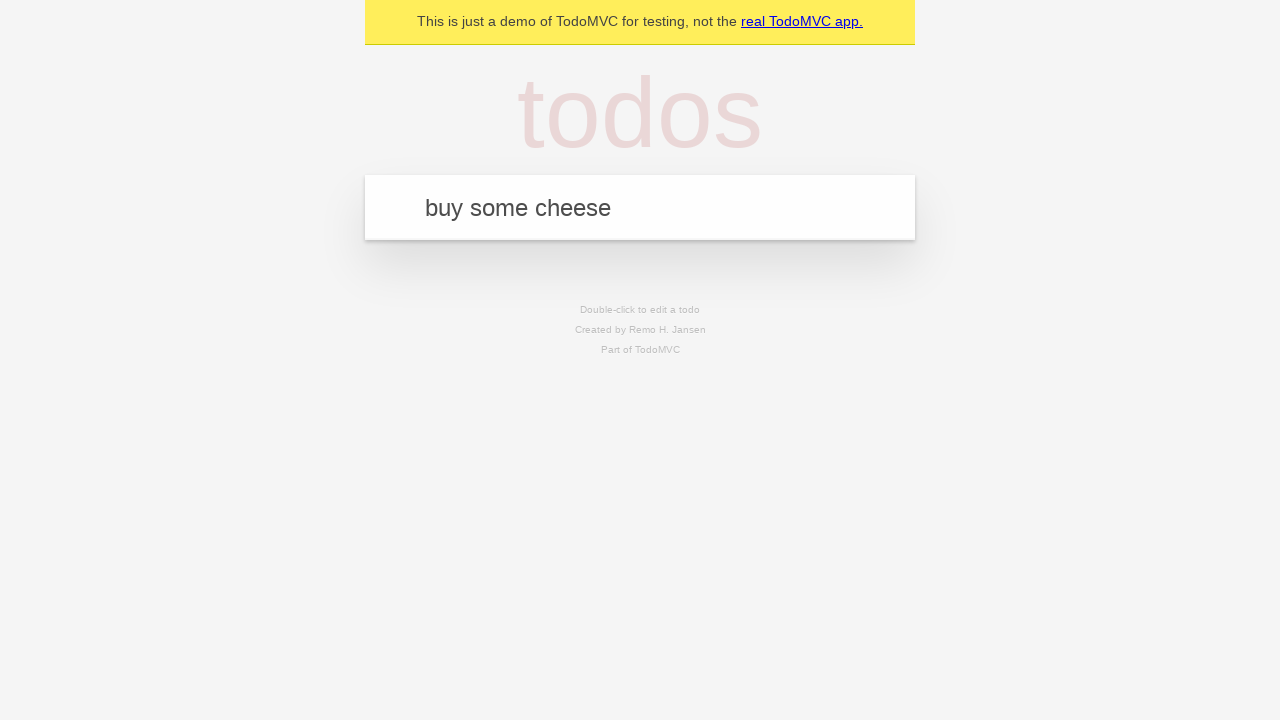

Pressed Enter to add first todo on internal:attr=[placeholder="What needs to be done?"i]
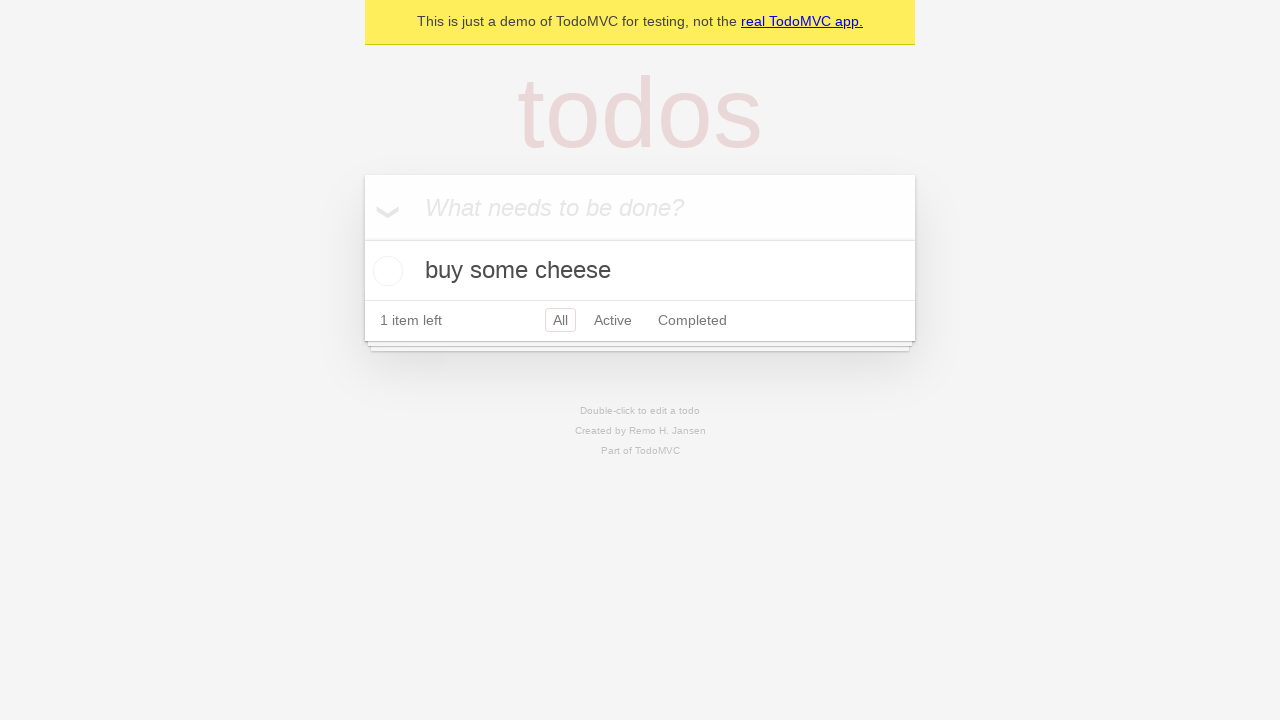

Filled todo input with 'feed the cat' on internal:attr=[placeholder="What needs to be done?"i]
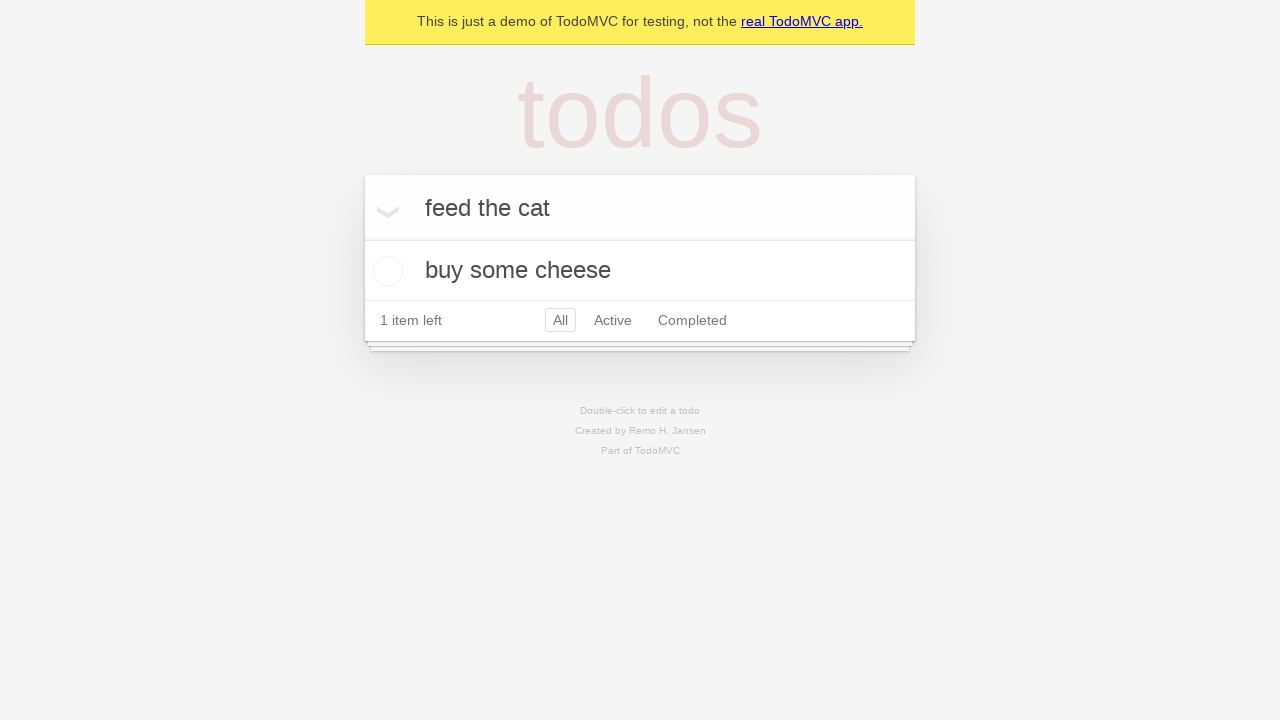

Pressed Enter to add second todo on internal:attr=[placeholder="What needs to be done?"i]
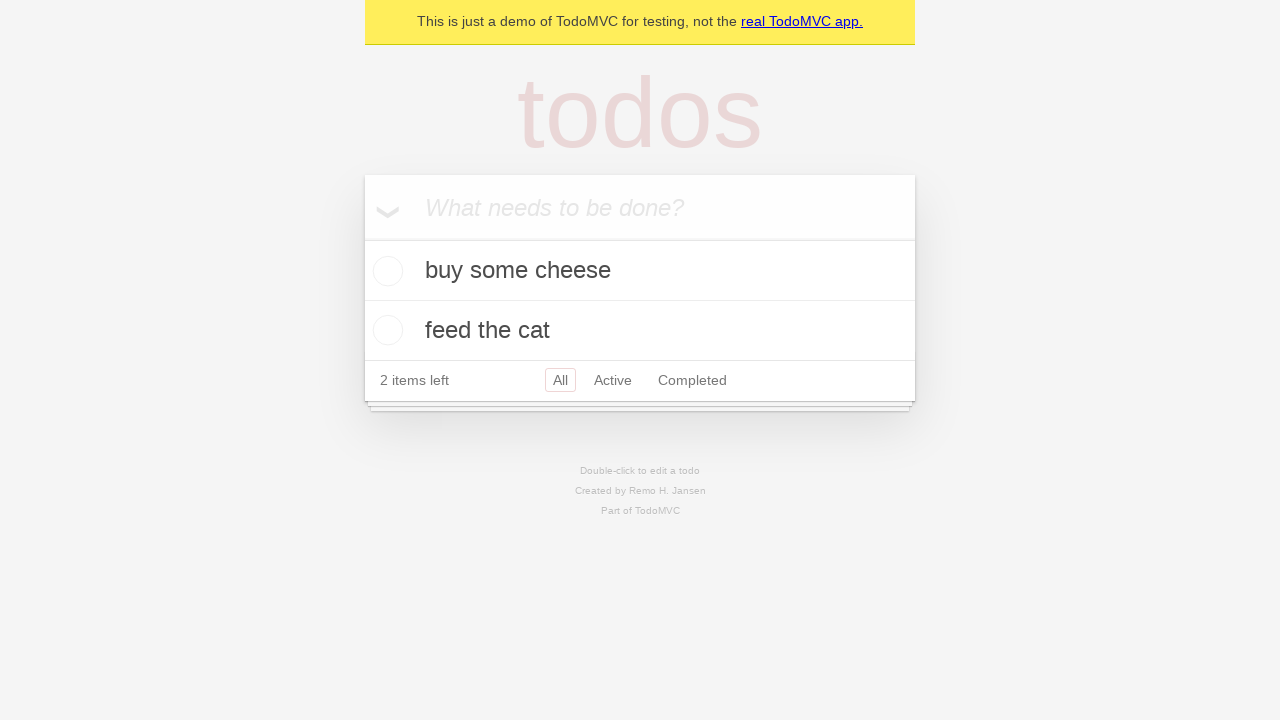

Filled todo input with 'book a doctors appointment' on internal:attr=[placeholder="What needs to be done?"i]
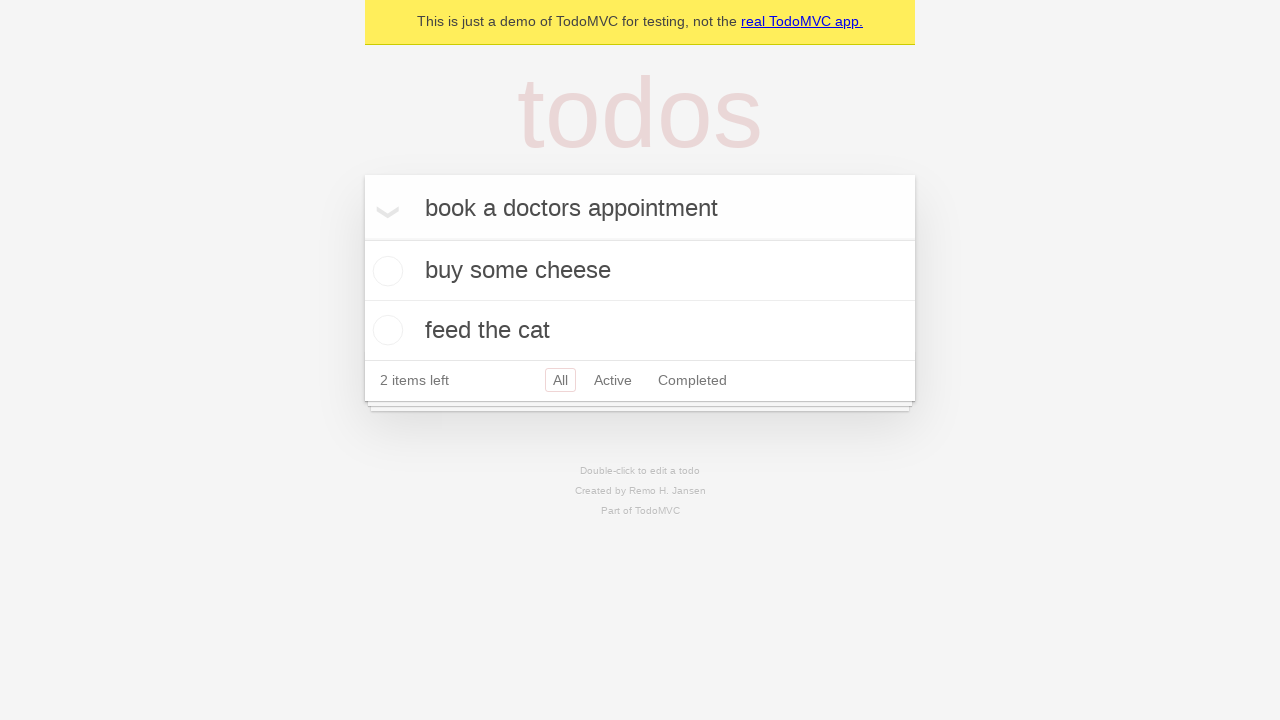

Pressed Enter to add third todo on internal:attr=[placeholder="What needs to be done?"i]
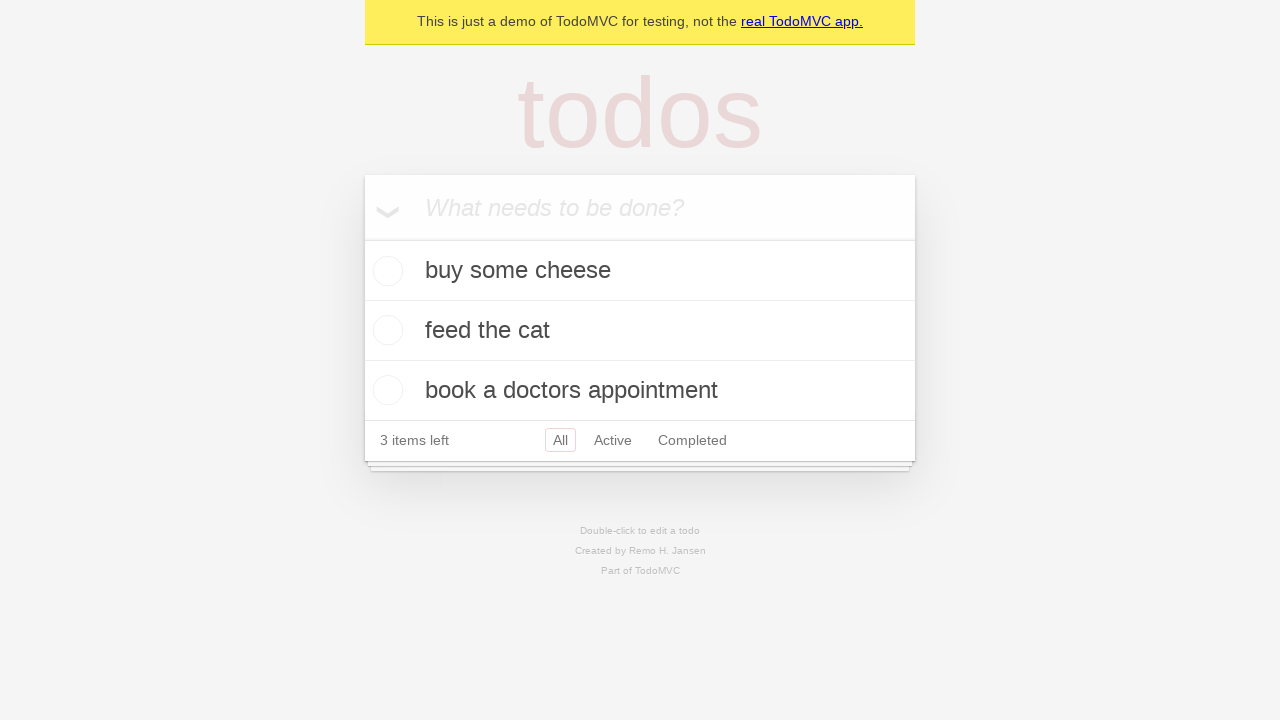

Checked 'Mark all as complete' checkbox at (362, 238) on internal:label="Mark all as complete"i
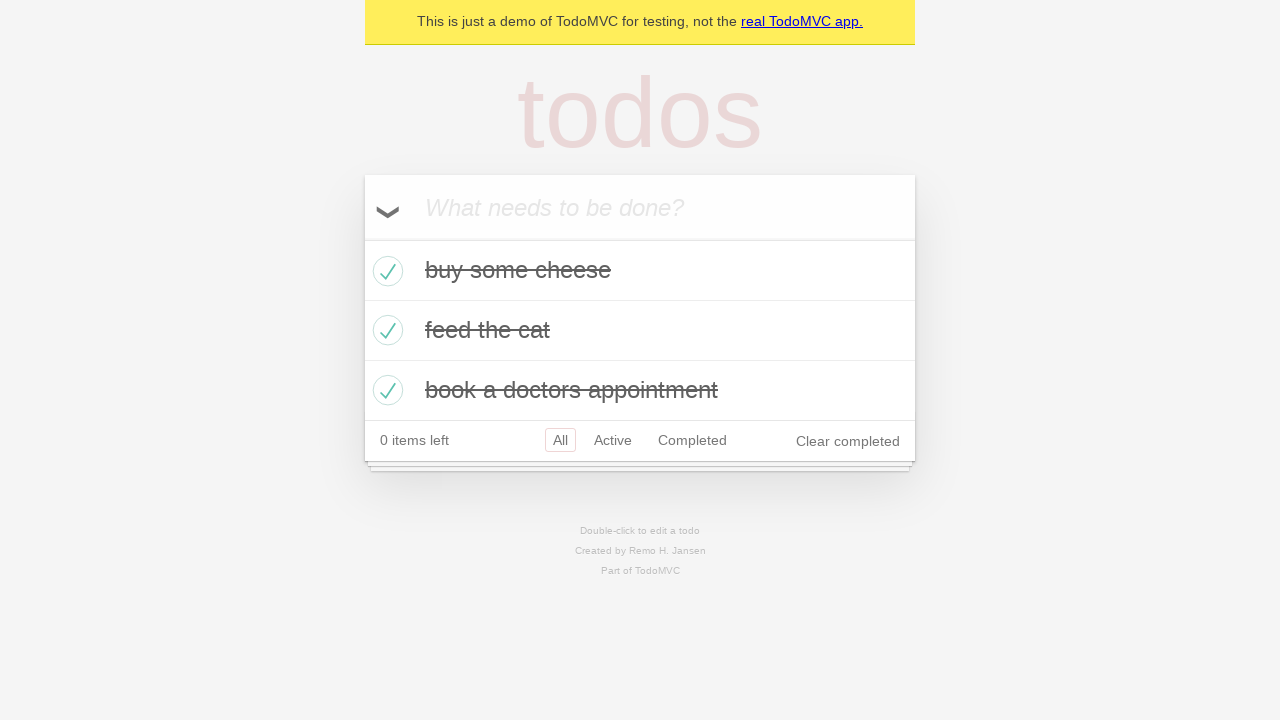

Unchecked the first todo item at (385, 271) on internal:testid=[data-testid="todo-item"s] >> nth=0 >> internal:role=checkbox
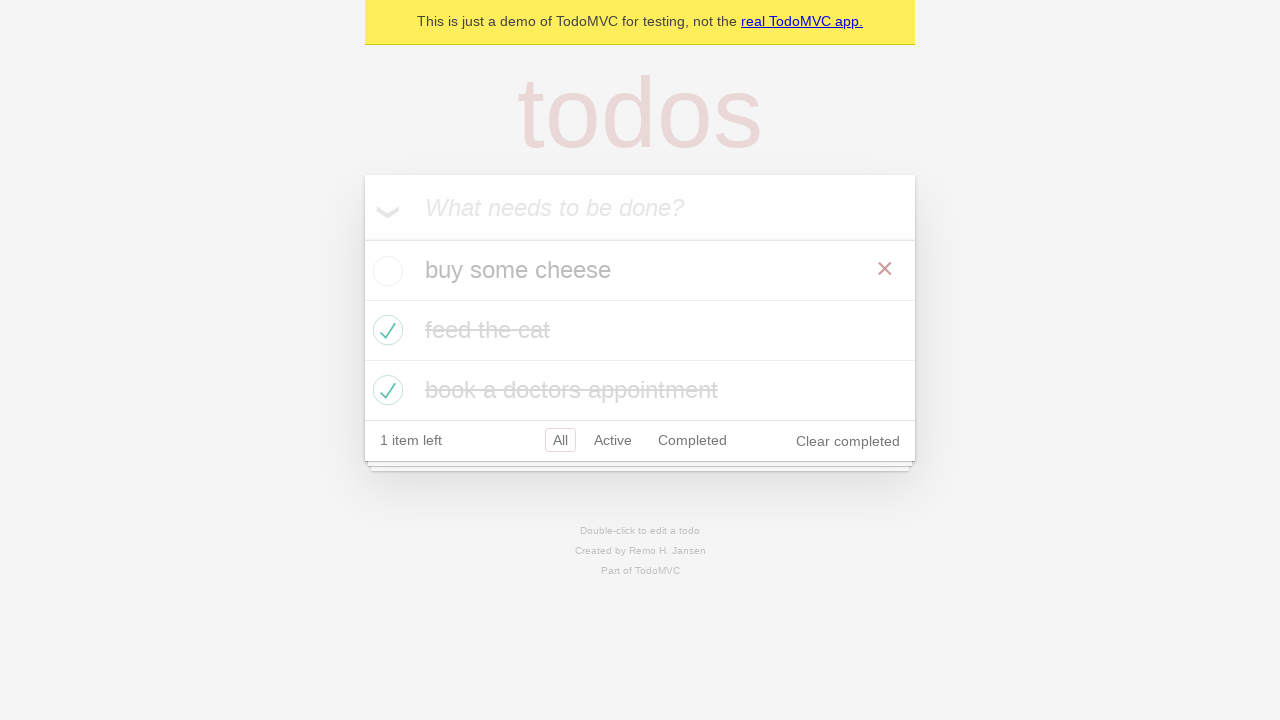

Checked the first todo item again at (385, 271) on internal:testid=[data-testid="todo-item"s] >> nth=0 >> internal:role=checkbox
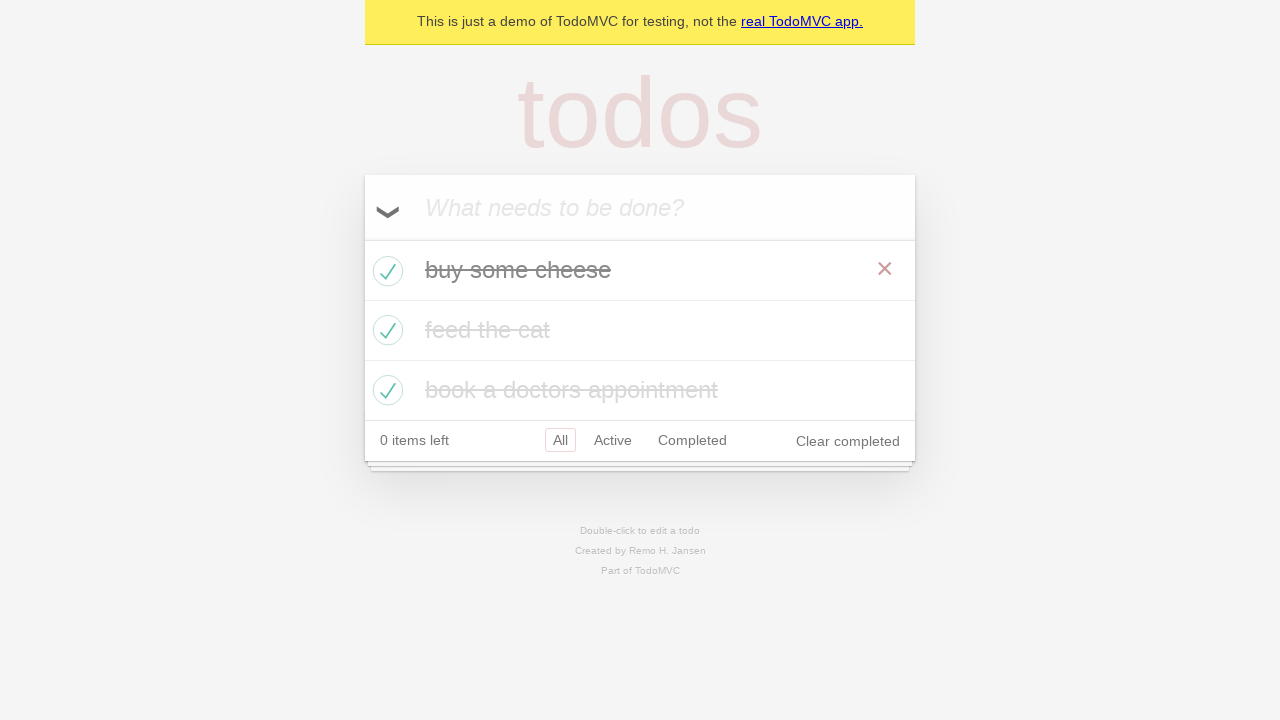

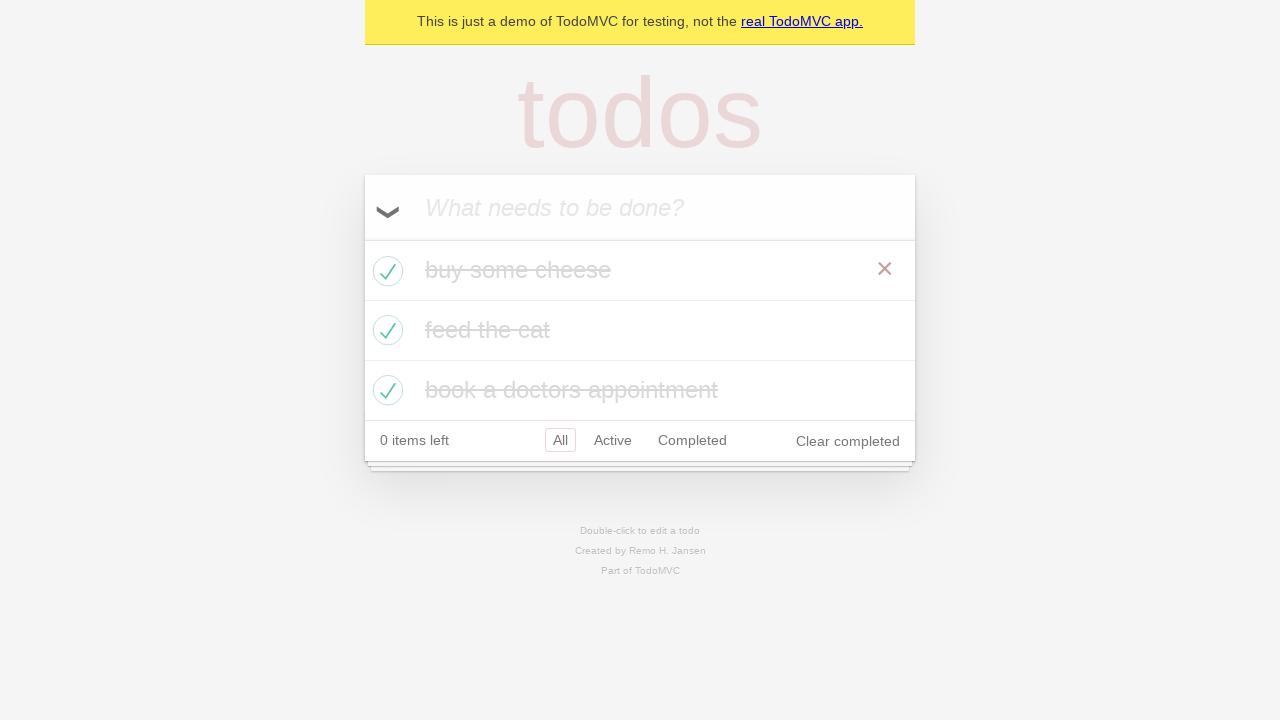